Tests JavaScript confirm dialog handling by clicking a button to trigger a JS confirm alert and then dismissing it (clicking Cancel)

Starting URL: https://the-internet.herokuapp.com/javascript_alerts

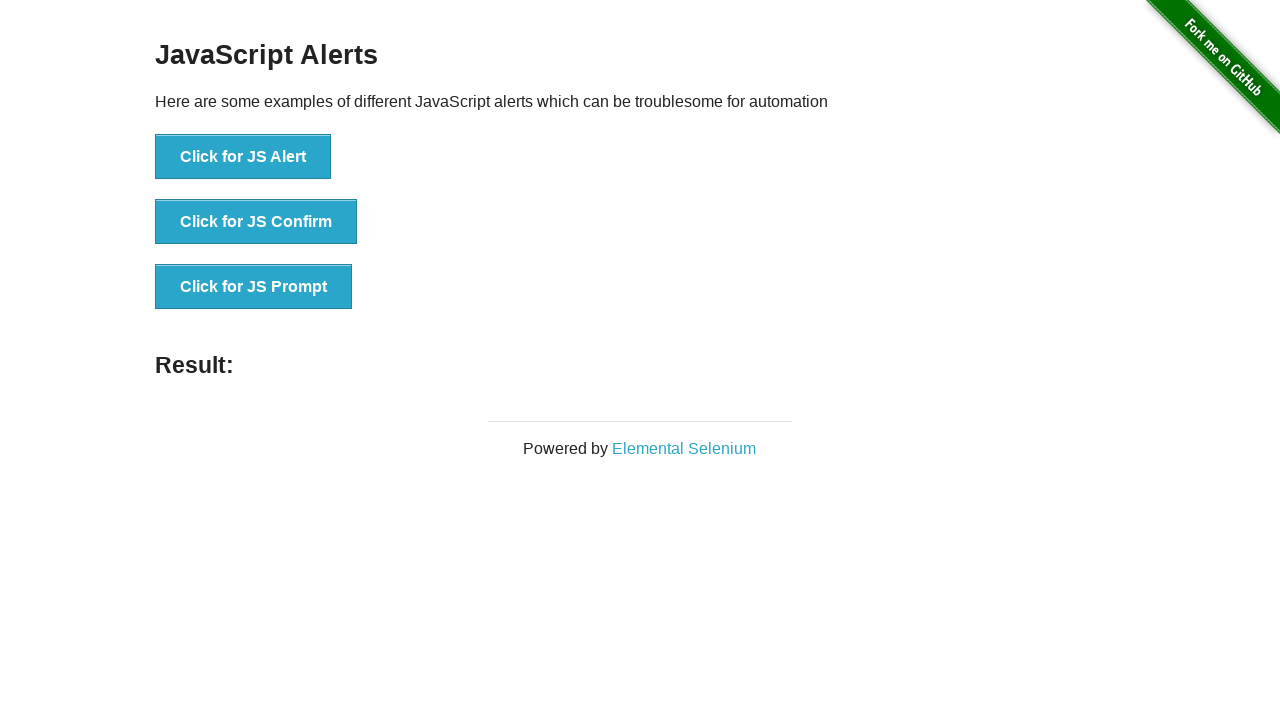

Clicked 'Click for JS Confirm' button at (256, 222) on xpath=//button[normalize-space()='Click for JS Confirm']
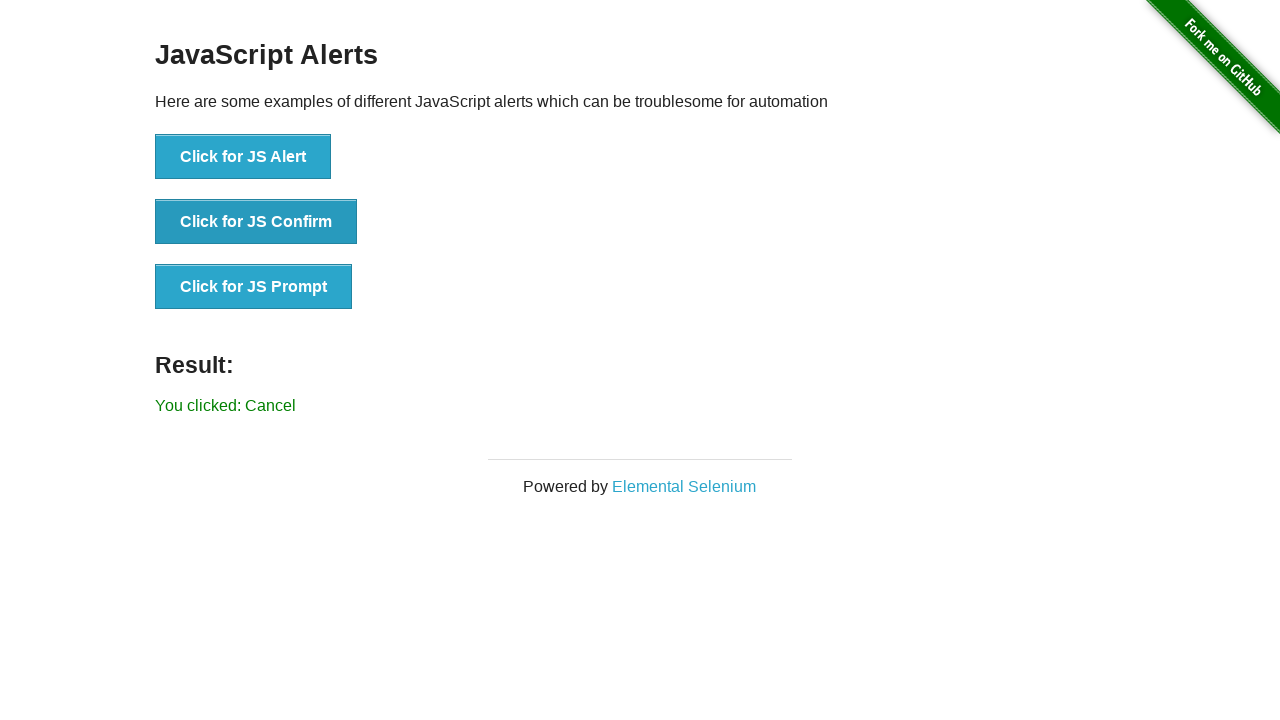

Set up dialog handler to dismiss confirm dialog
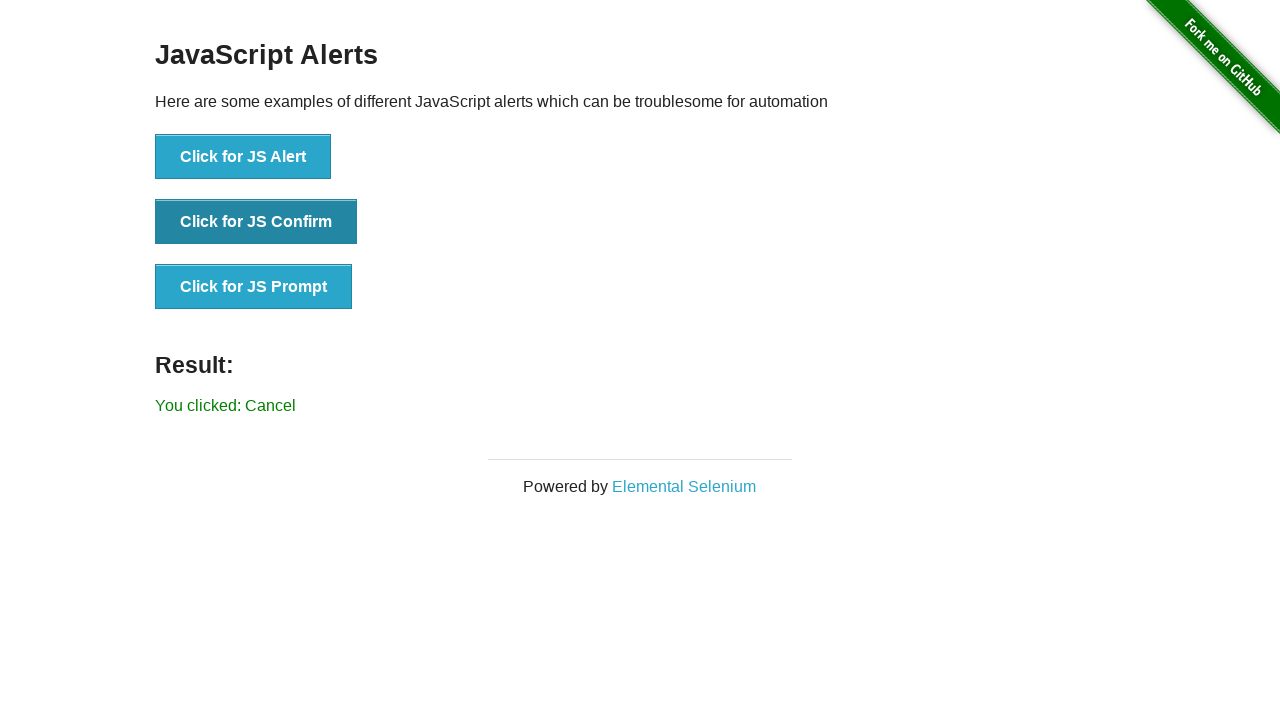

Registered dialog handler function
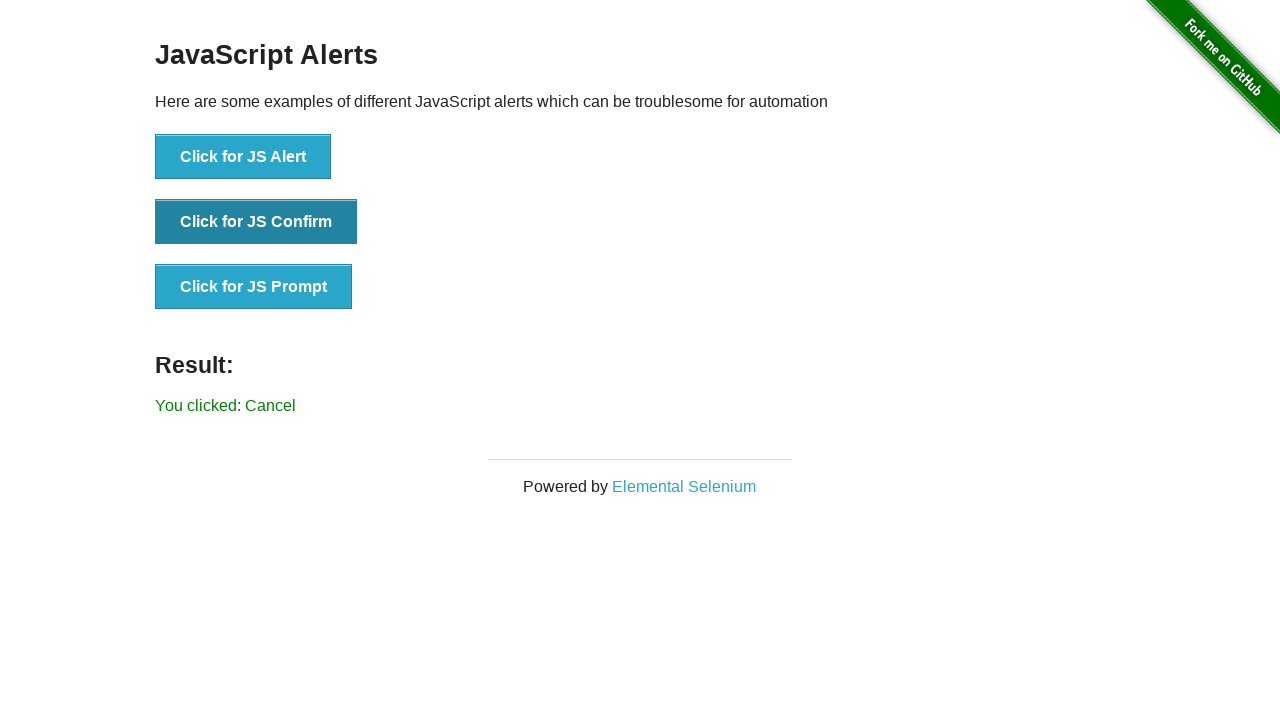

Clicked 'Click for JS Confirm' button to trigger confirm dialog at (256, 222) on xpath=//button[normalize-space()='Click for JS Confirm']
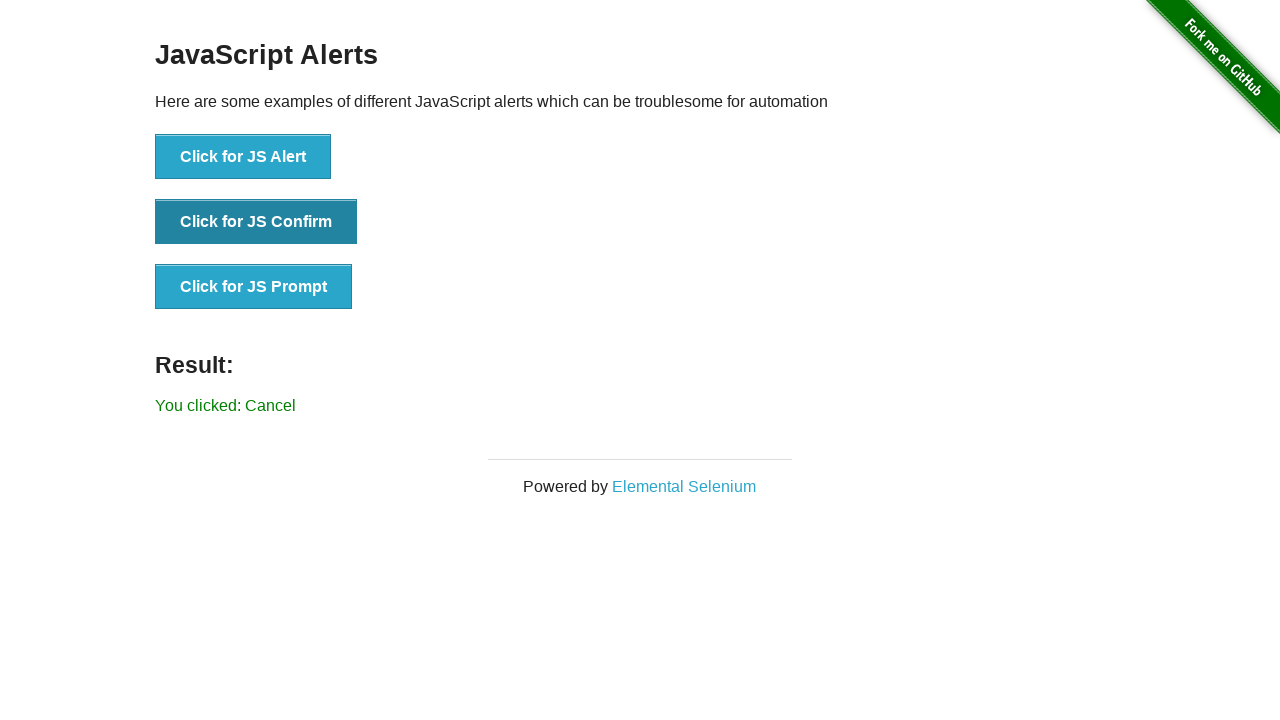

Result element loaded after dismissing confirm dialog
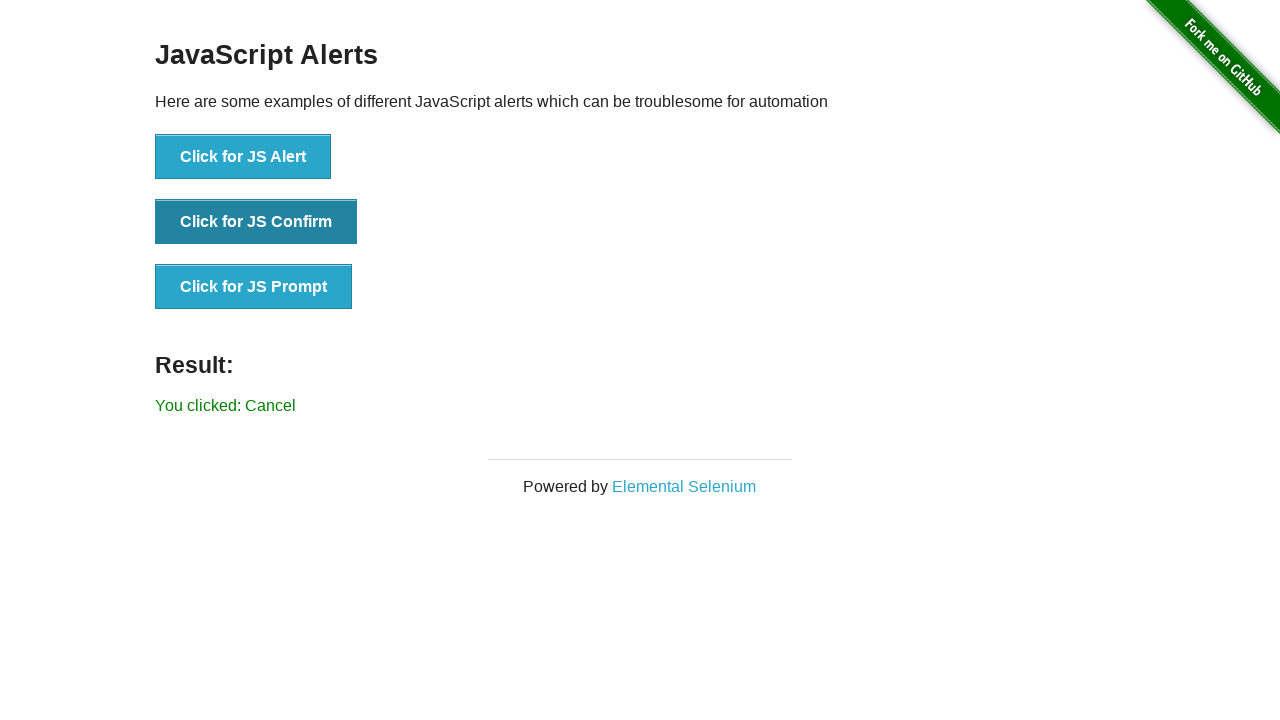

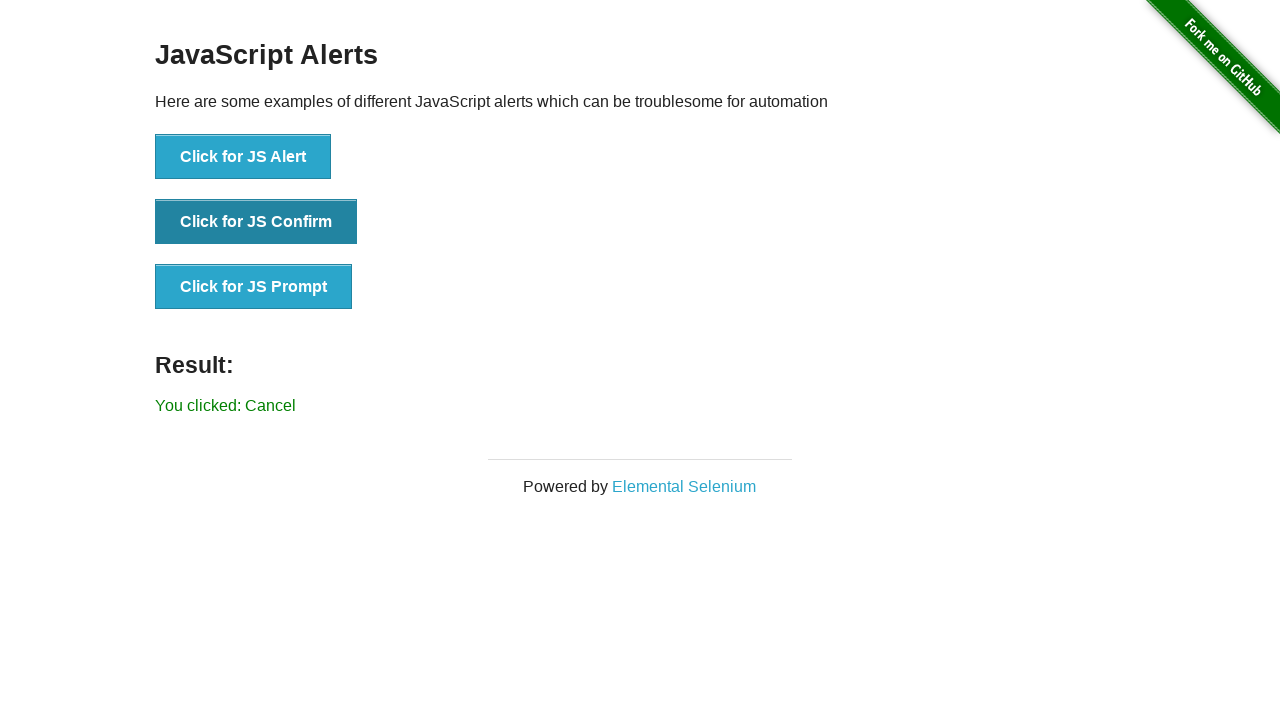